Tests opting out of A/B tests by adding an opt-out cookie on the homepage before navigating to the A/B test page, then verifying the opt-out is in effect.

Starting URL: http://the-internet.herokuapp.com

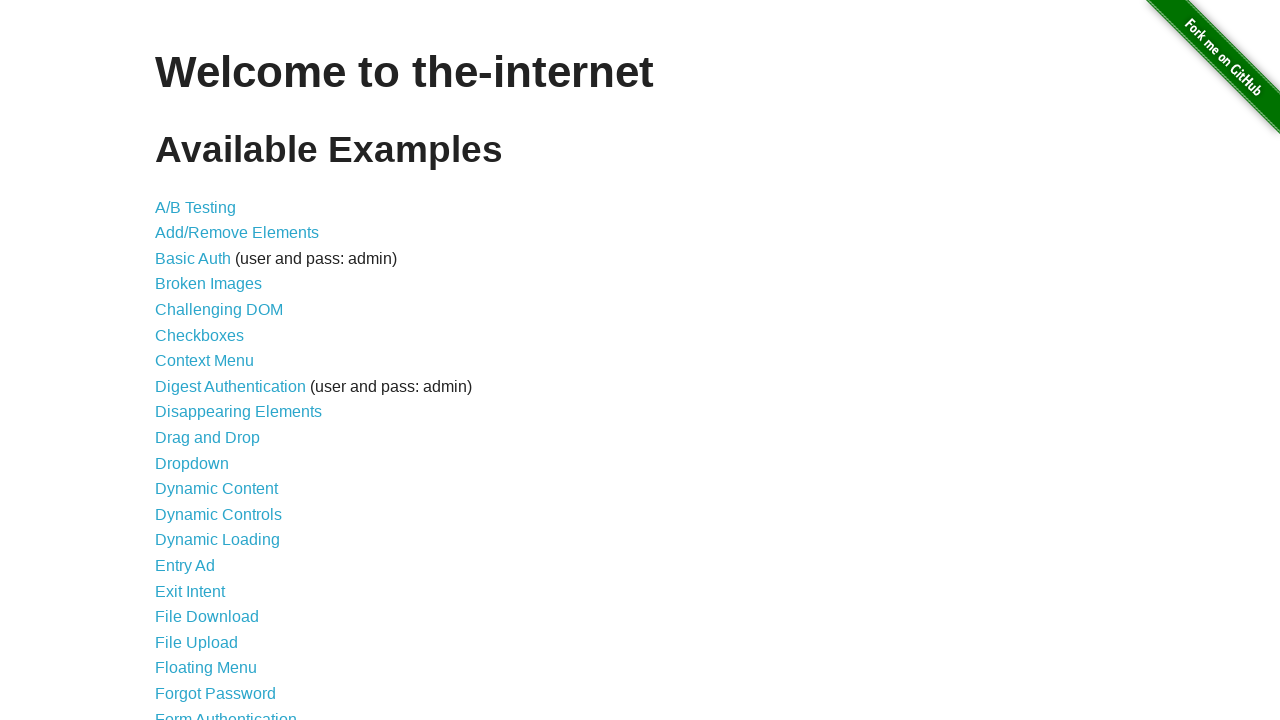

Added optimizelyOptOut cookie to opt out of A/B testing
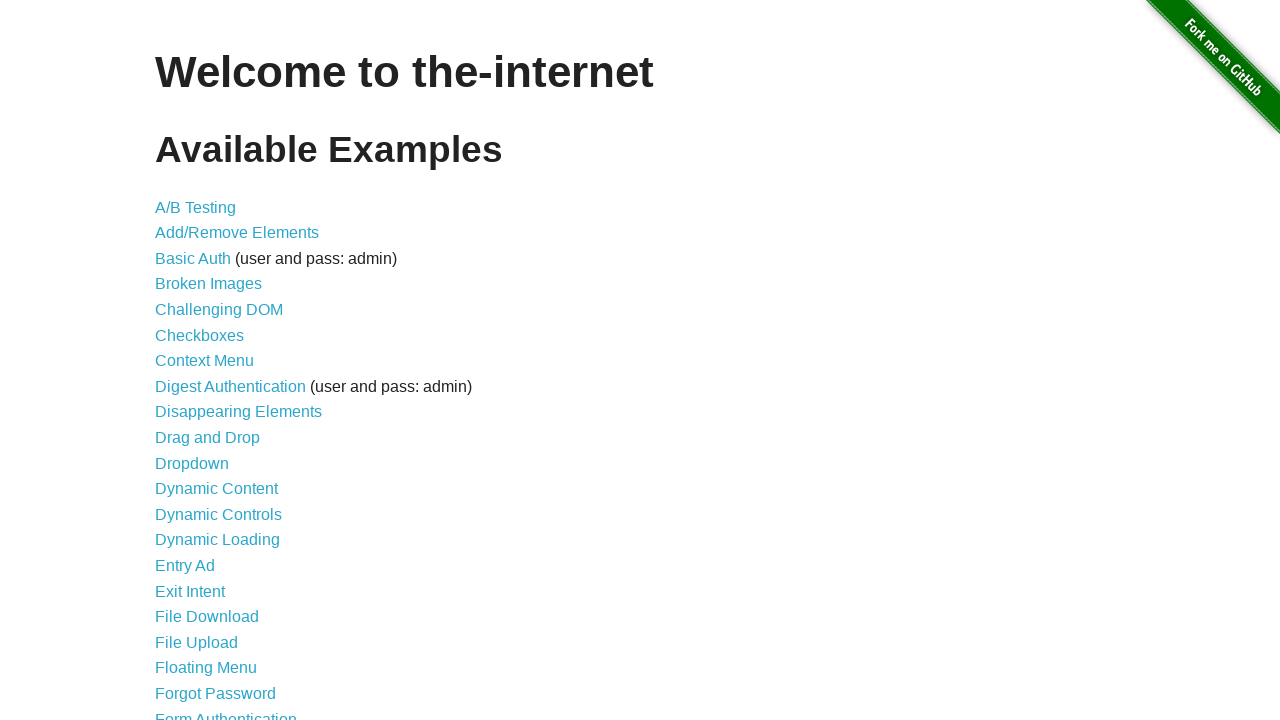

Navigated to A/B test page
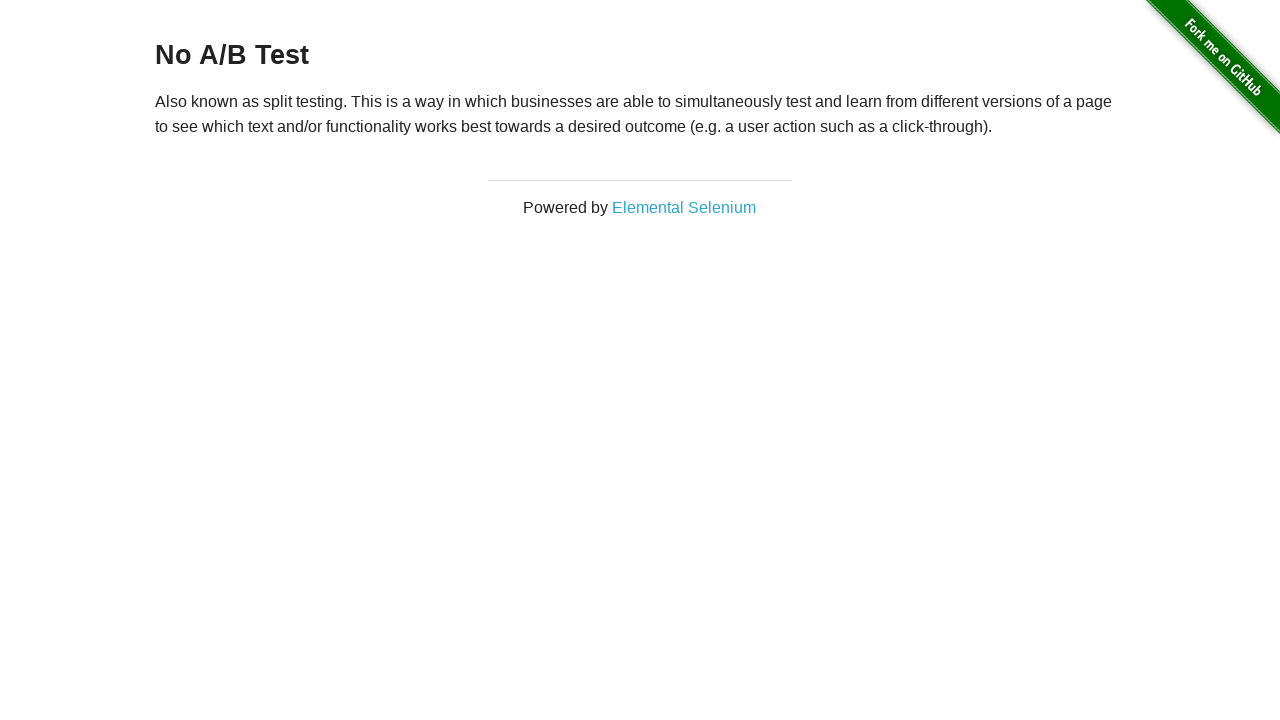

Retrieved heading text from A/B test page
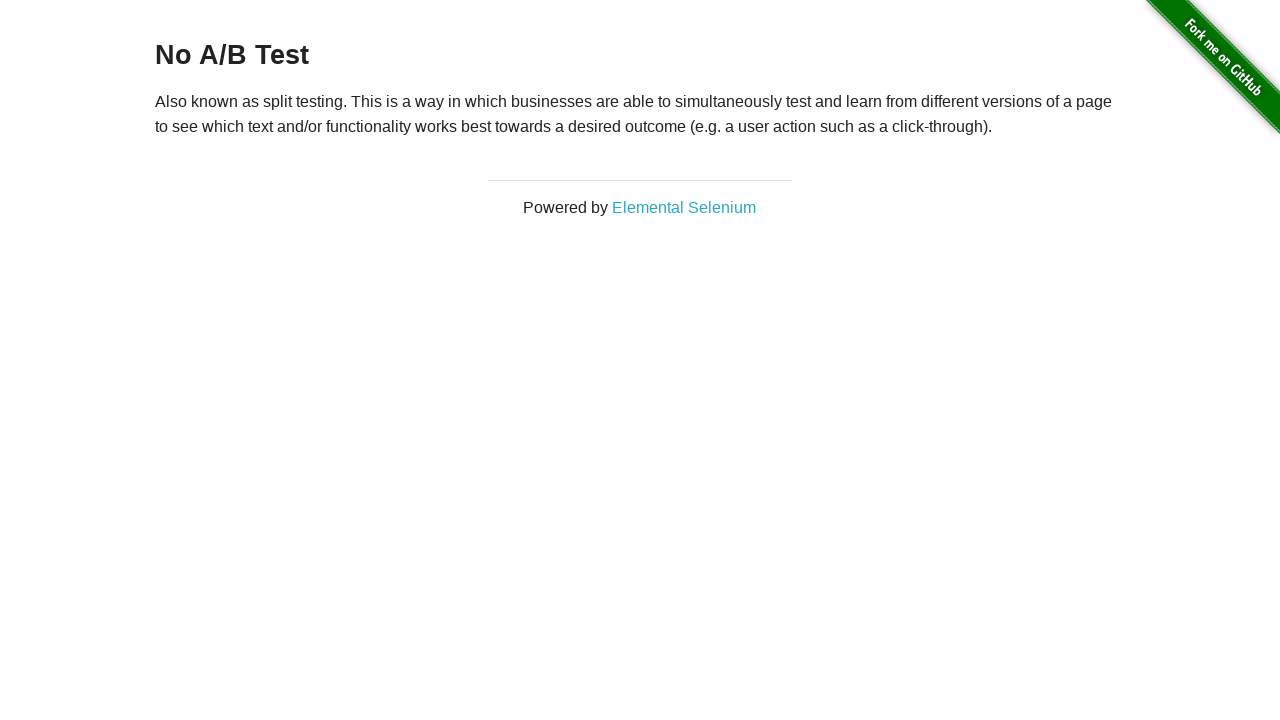

Verified opt-out is in effect: heading displays 'No A/B Test'
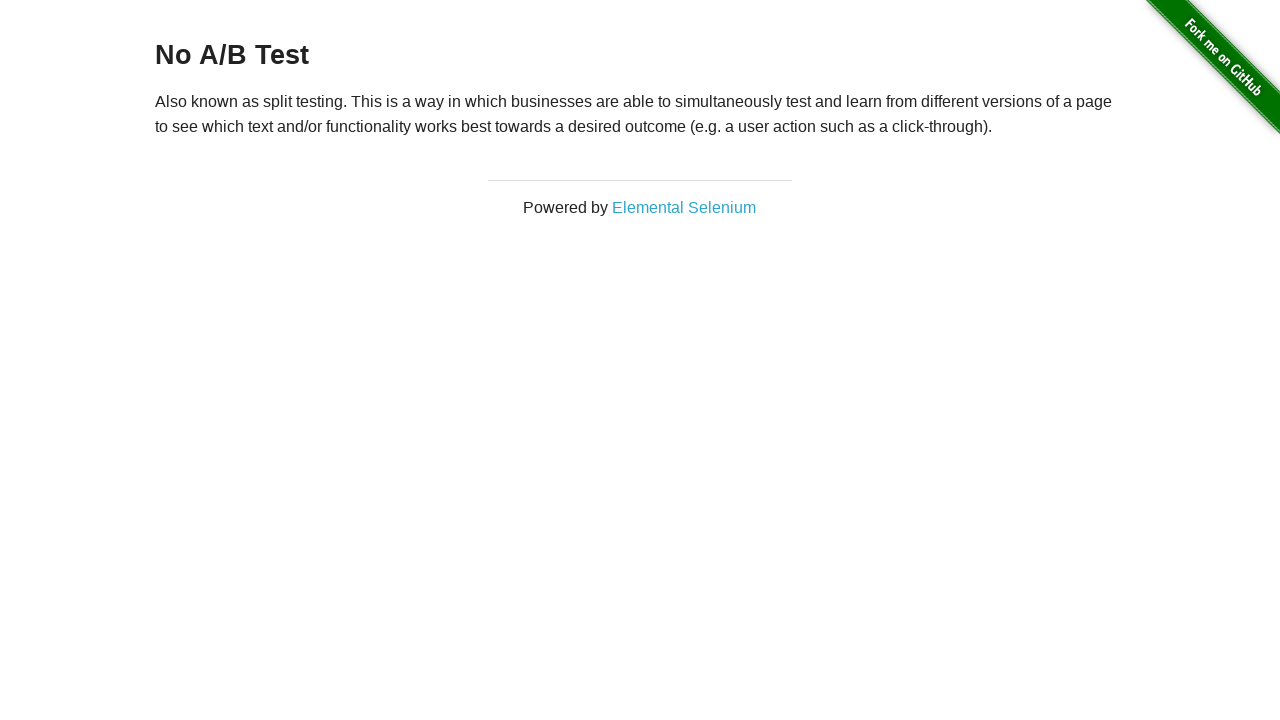

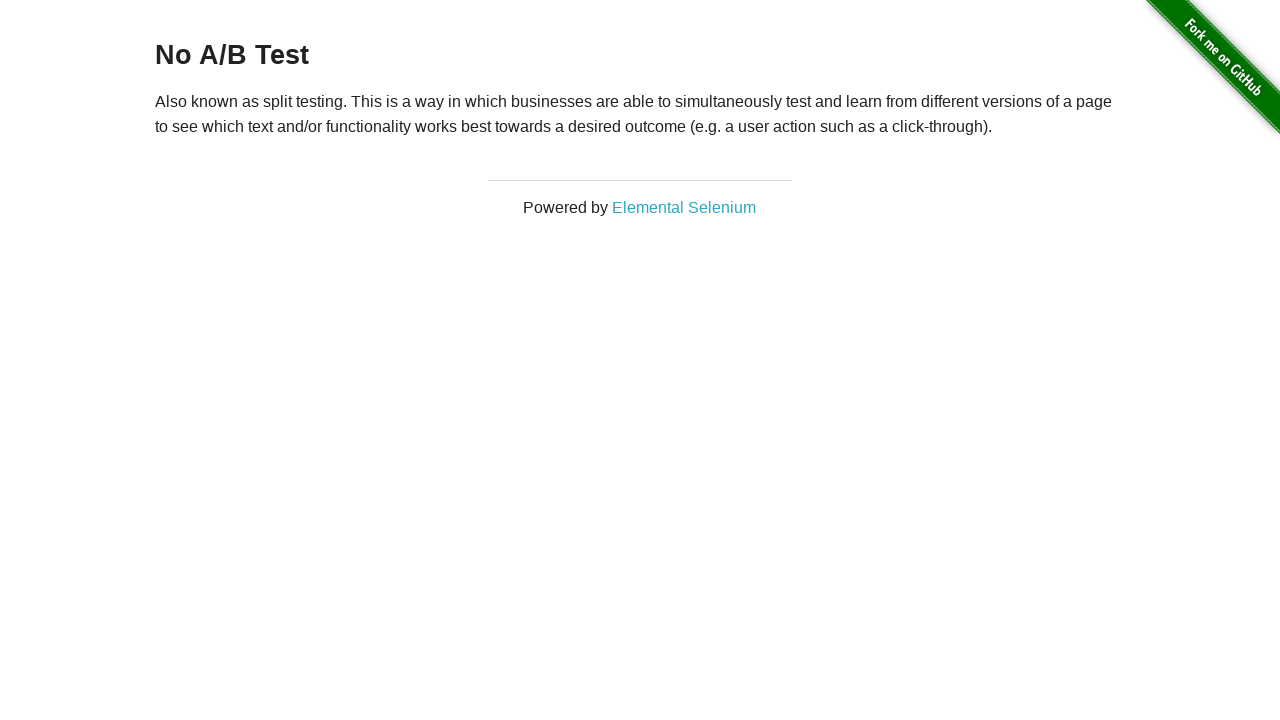